Tests dynamic loading by clicking a start button and waiting 10 seconds (more than loading time) to verify content appears

Starting URL: https://automationfc.github.io/dynamic-loading/

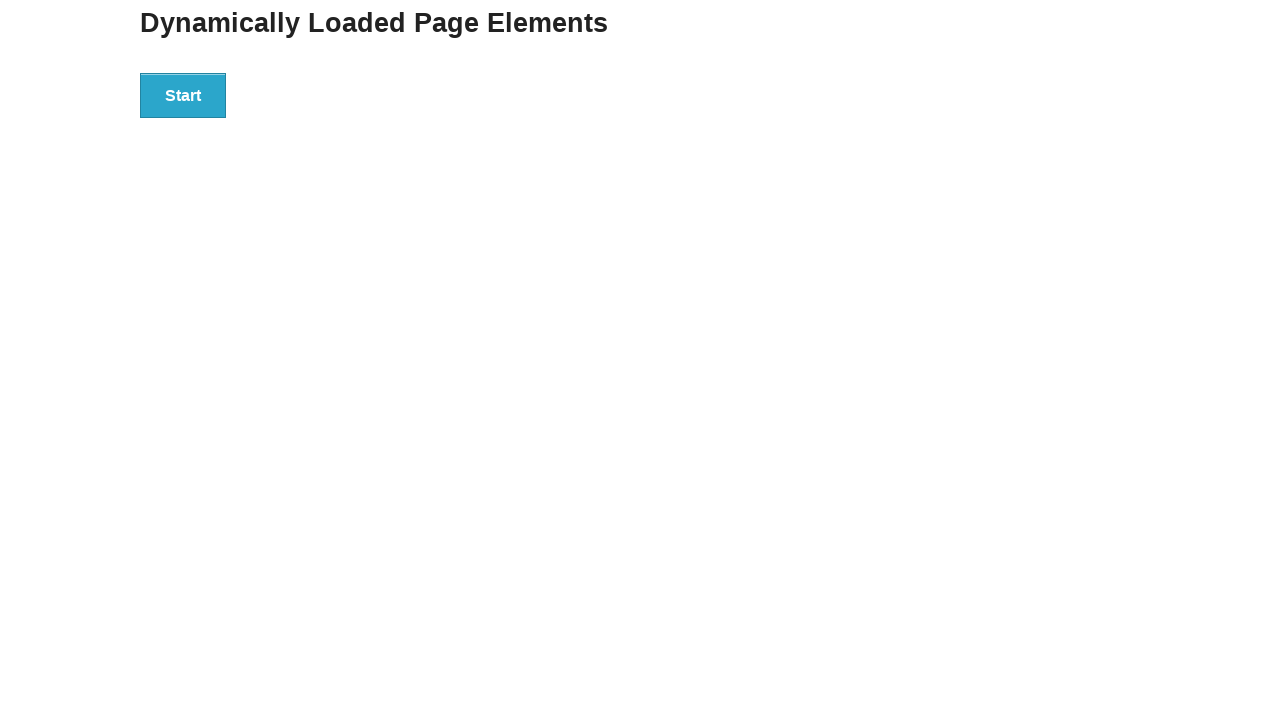

Navigated to dynamic loading test page
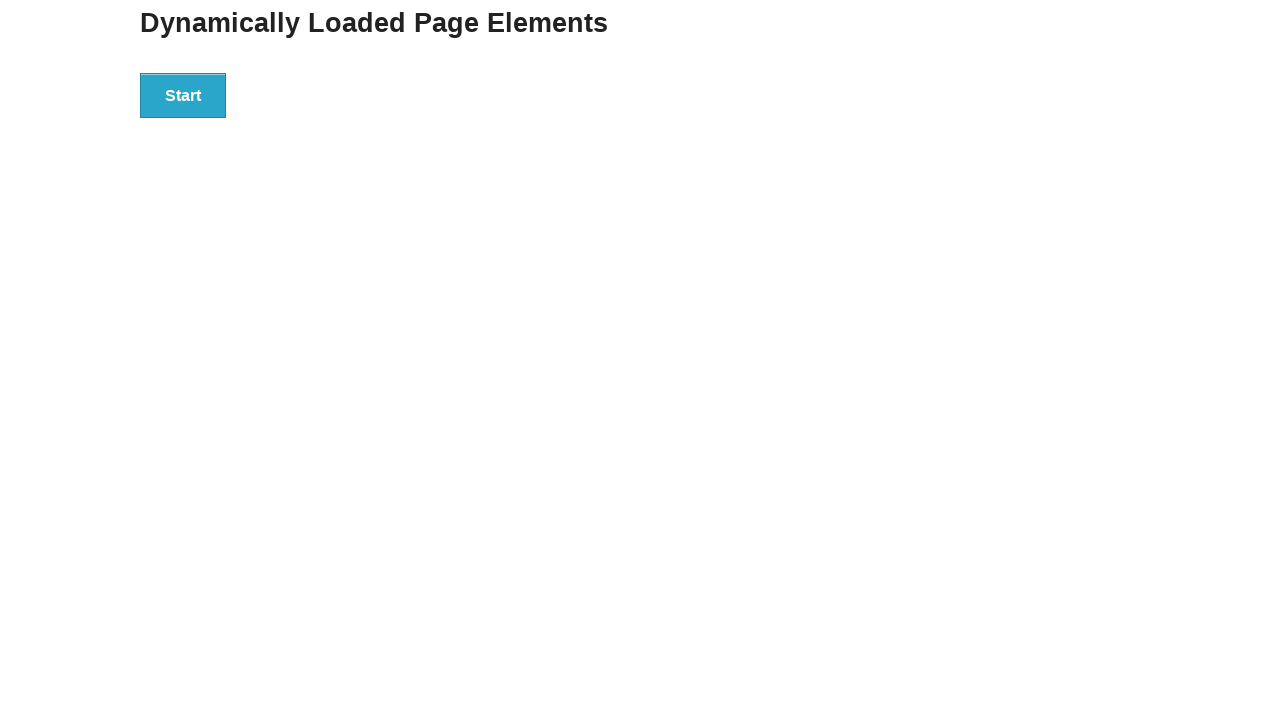

Clicked start button to initiate dynamic loading at (183, 95) on div#start > button
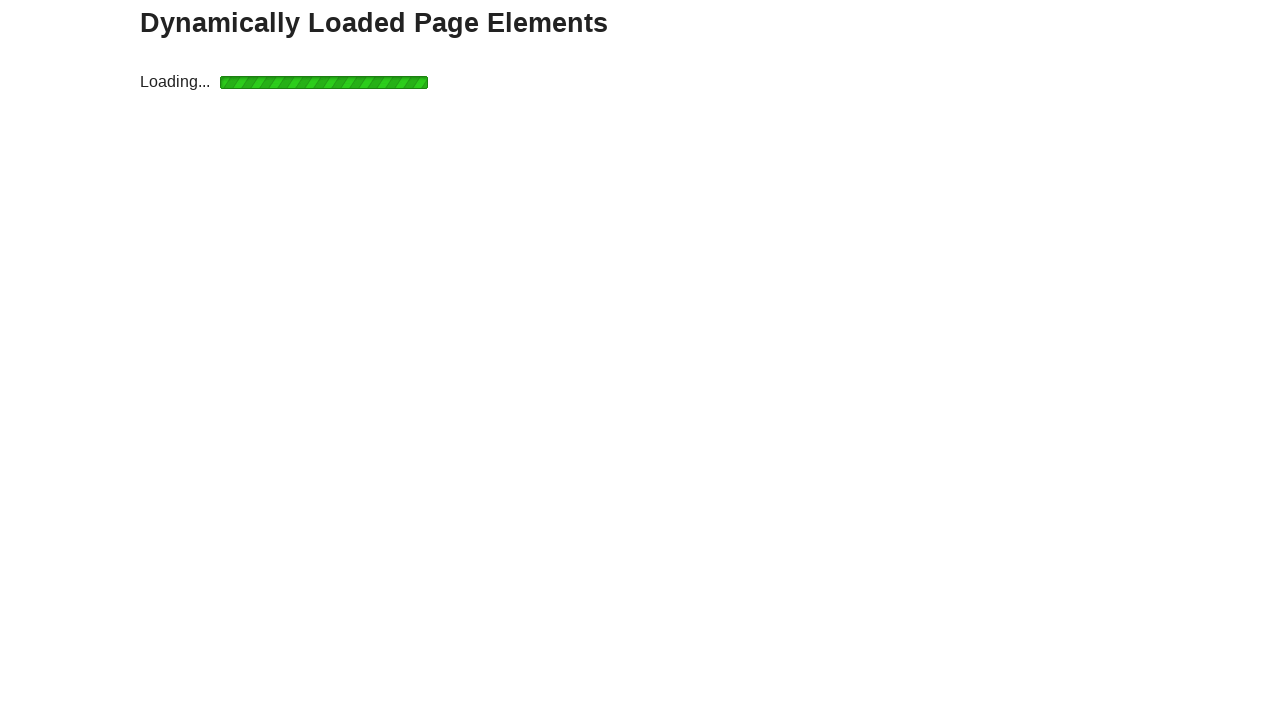

Waited for dynamic content to load - finish element appeared
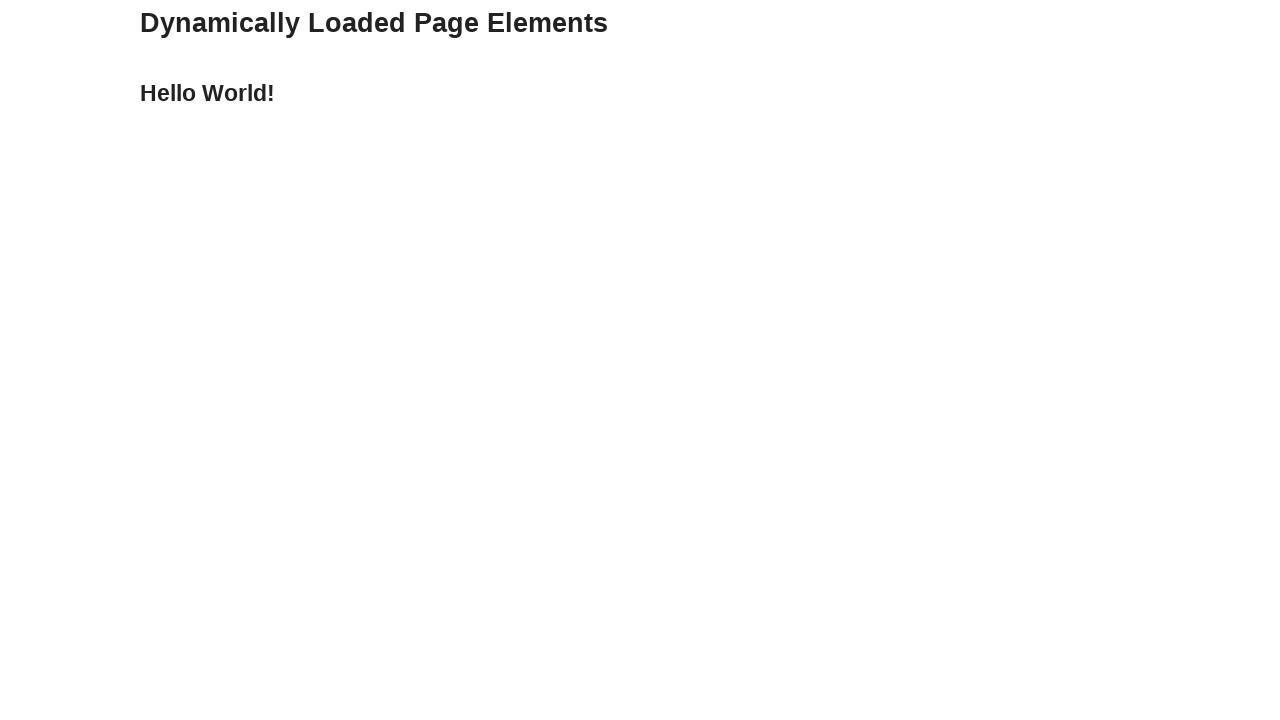

Verified that loaded content displays 'Hello World!' text
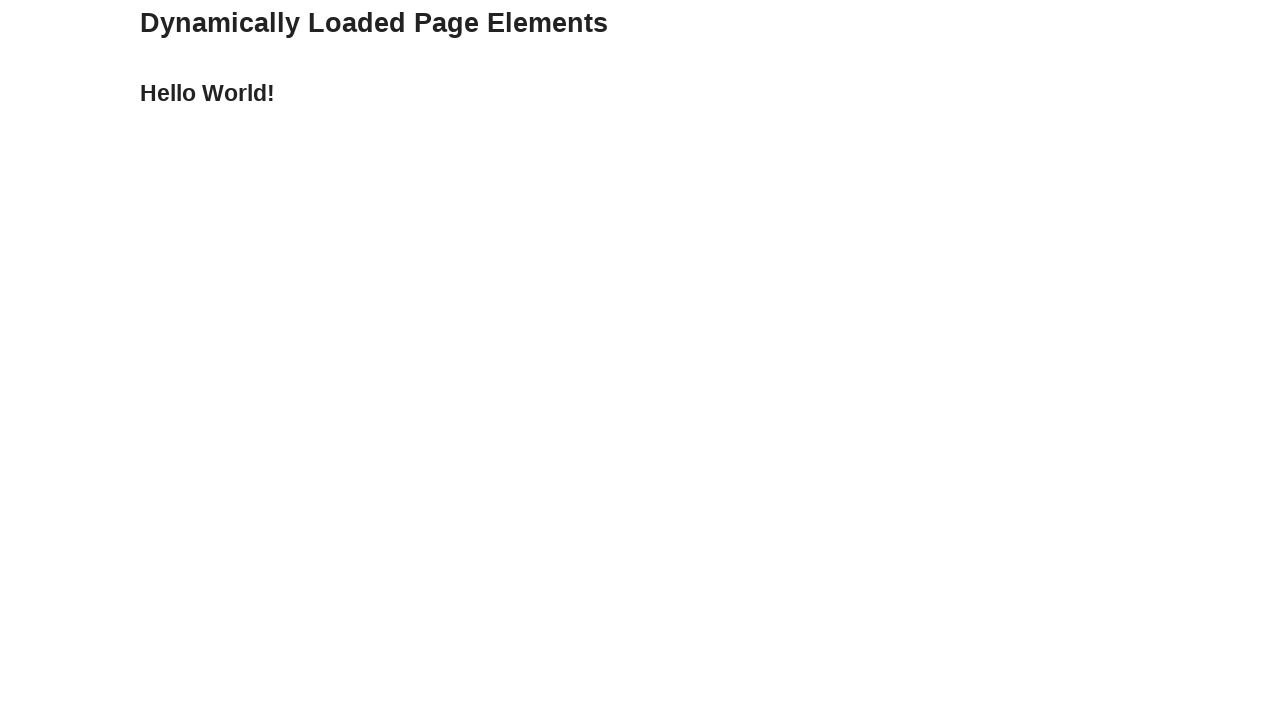

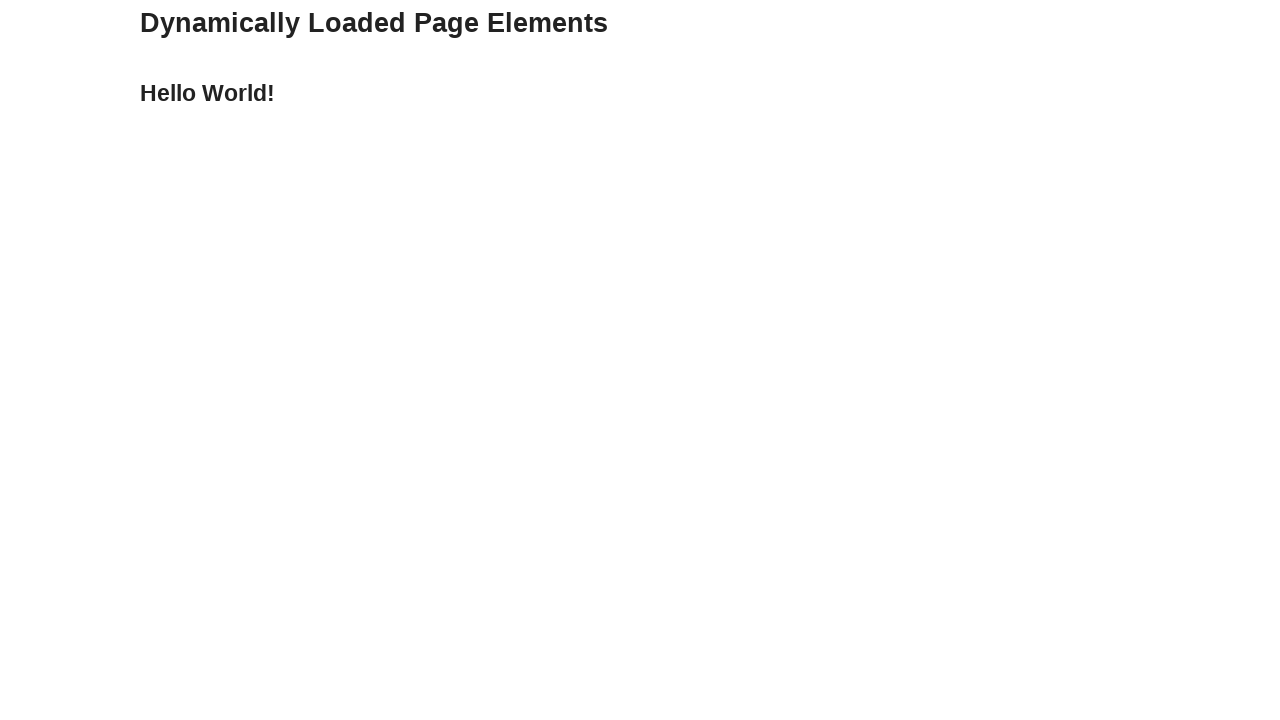